Waits for price to reach $100, then solves a mathematical problem by calculating log(abs(12*sin(x))) and submitting the answer

Starting URL: http://suninjuly.github.io/explicit_wait2.html

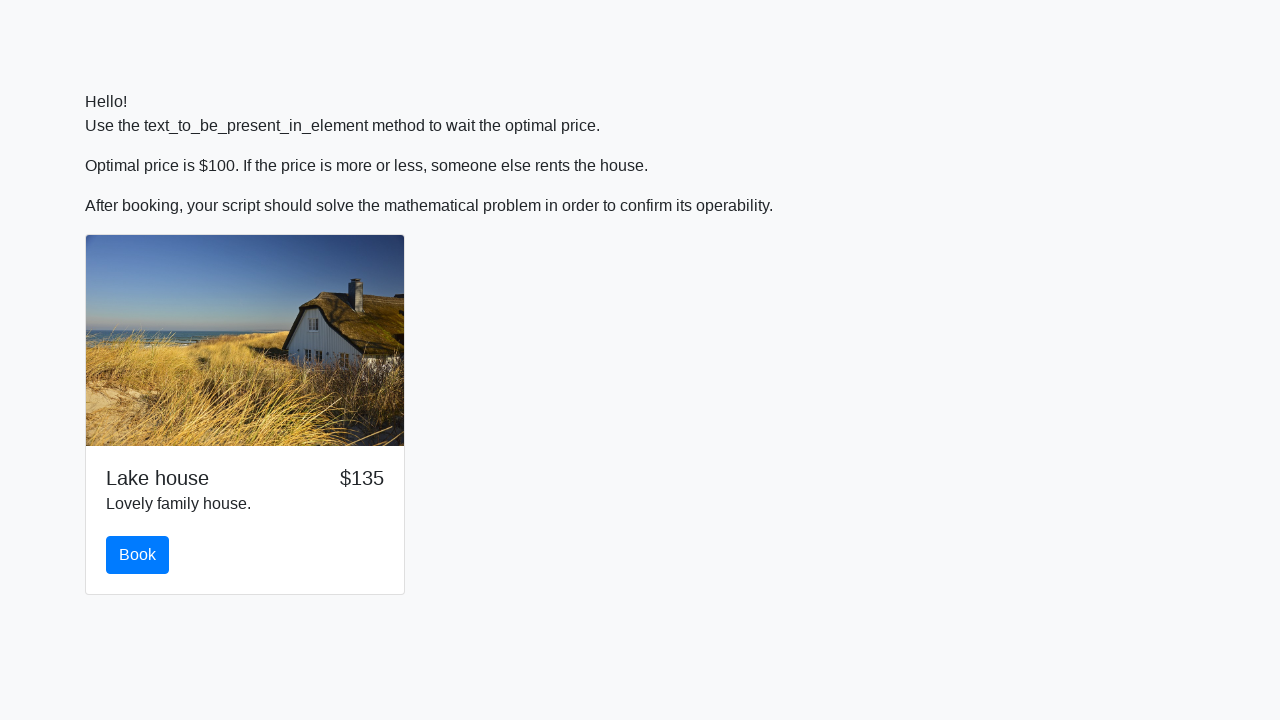

Waited for price to reach $100
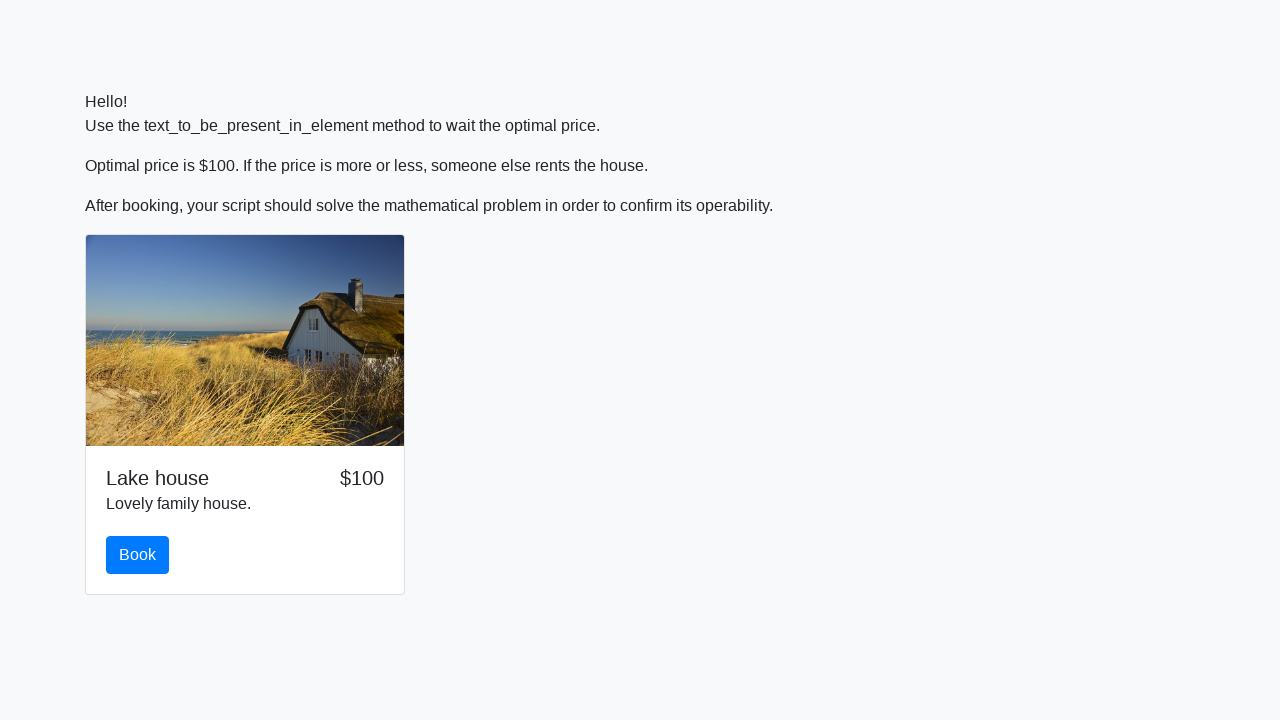

Clicked the book button at (138, 555) on #book
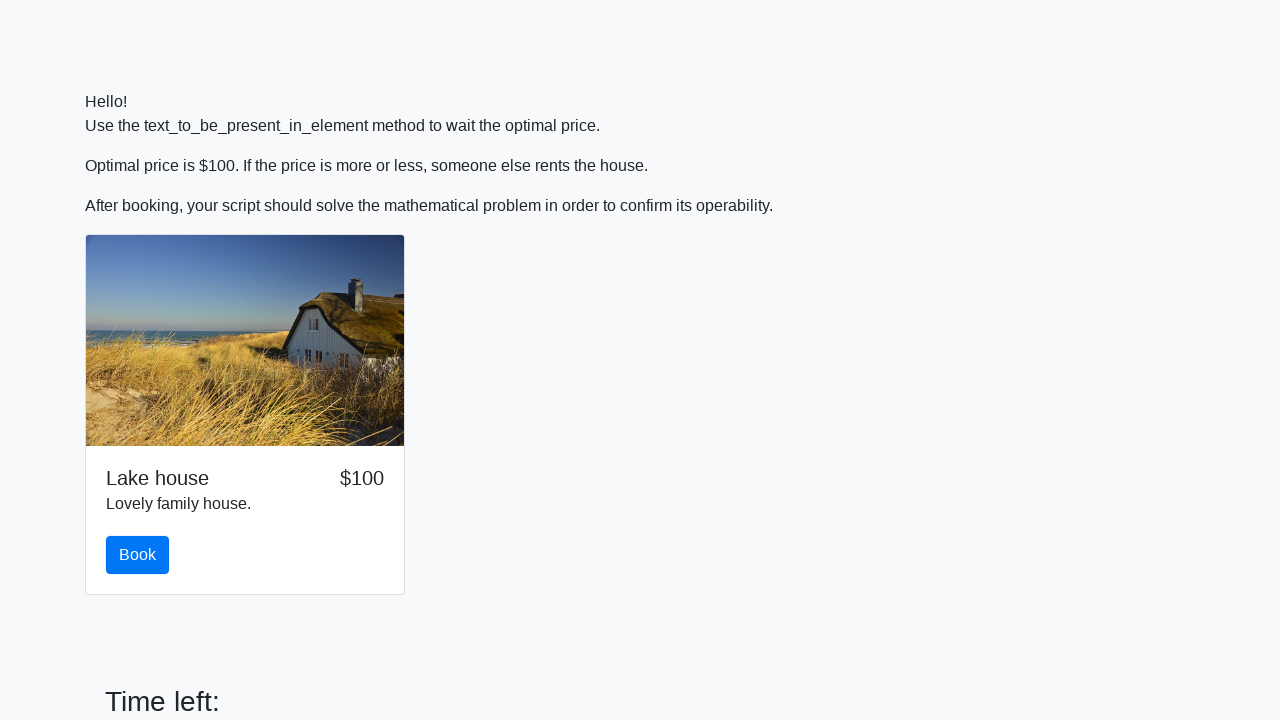

Retrieved x value from page: 745
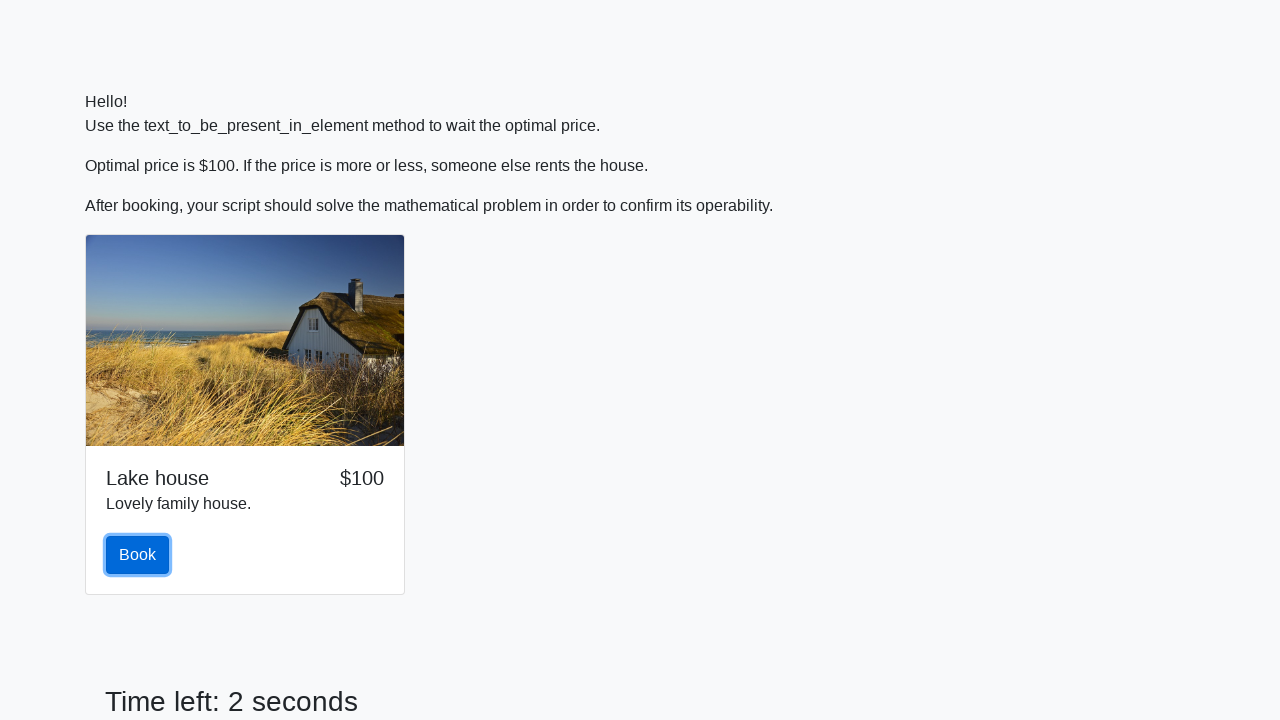

Calculated log(abs(12*sin(745))) = 1.6368285044129476
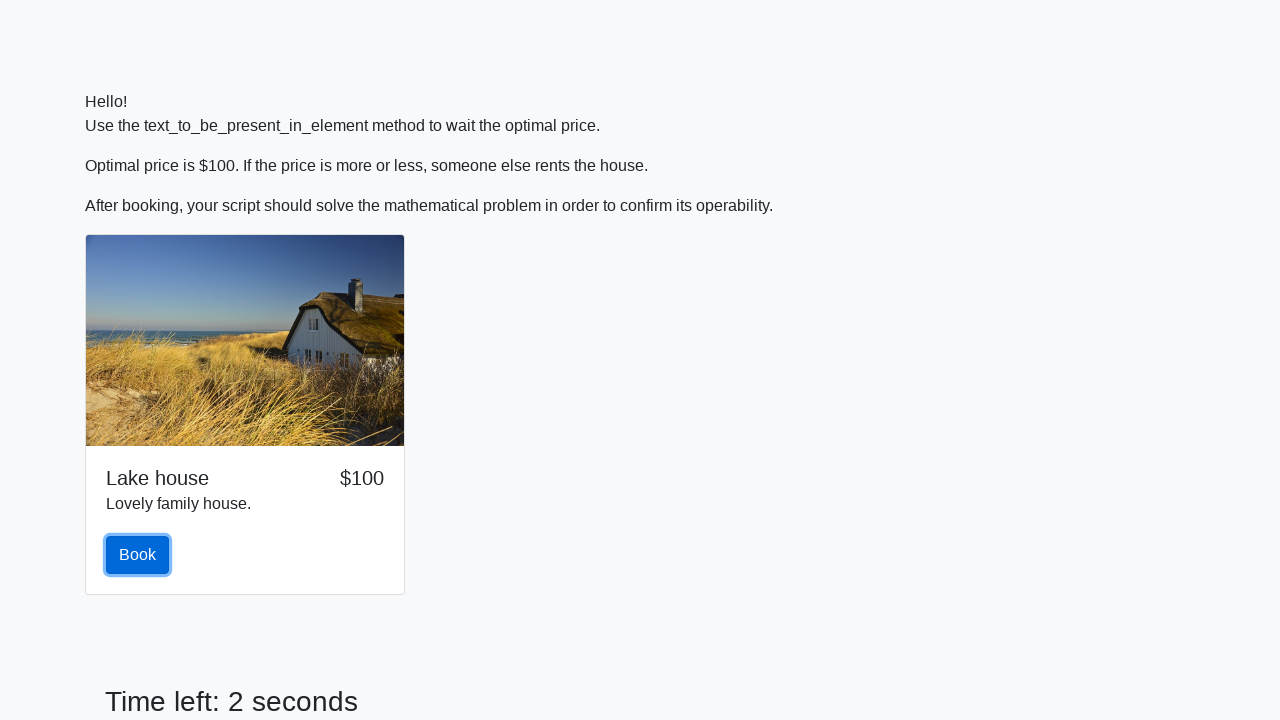

Filled answer field with calculated result: 1.6368285044129476 on #answer
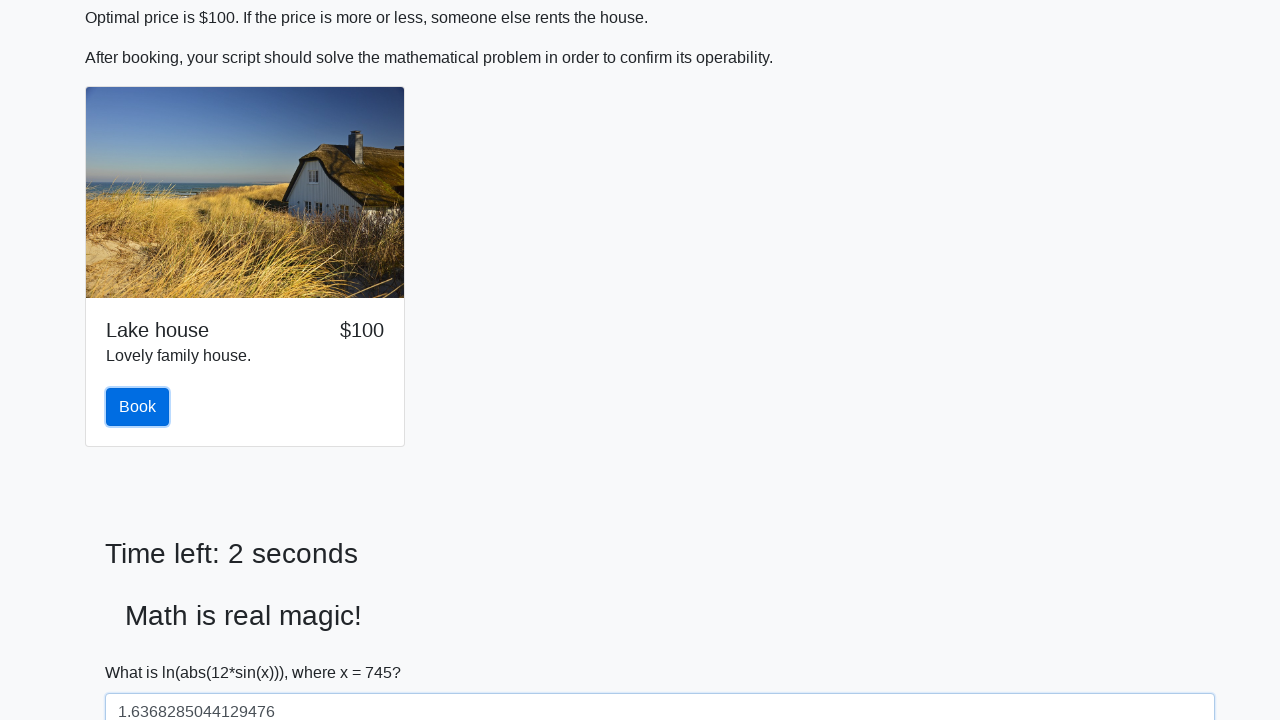

Clicked the solve button to submit answer at (143, 651) on #solve
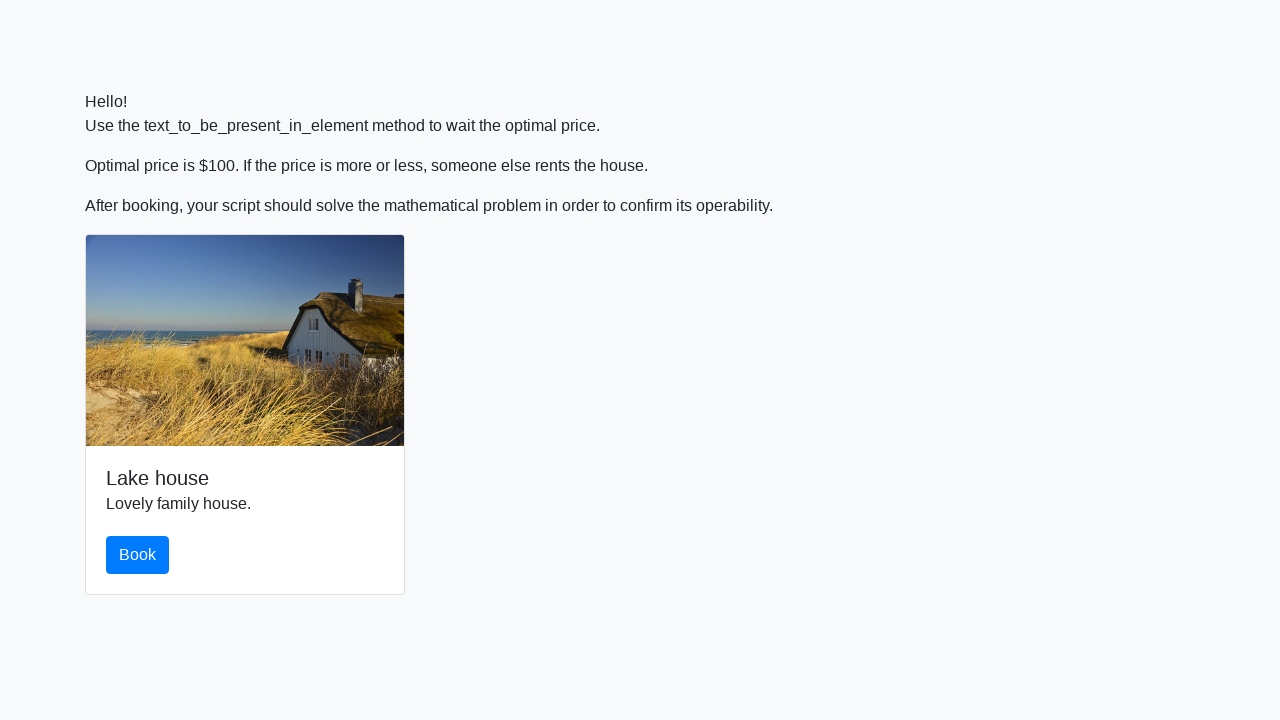

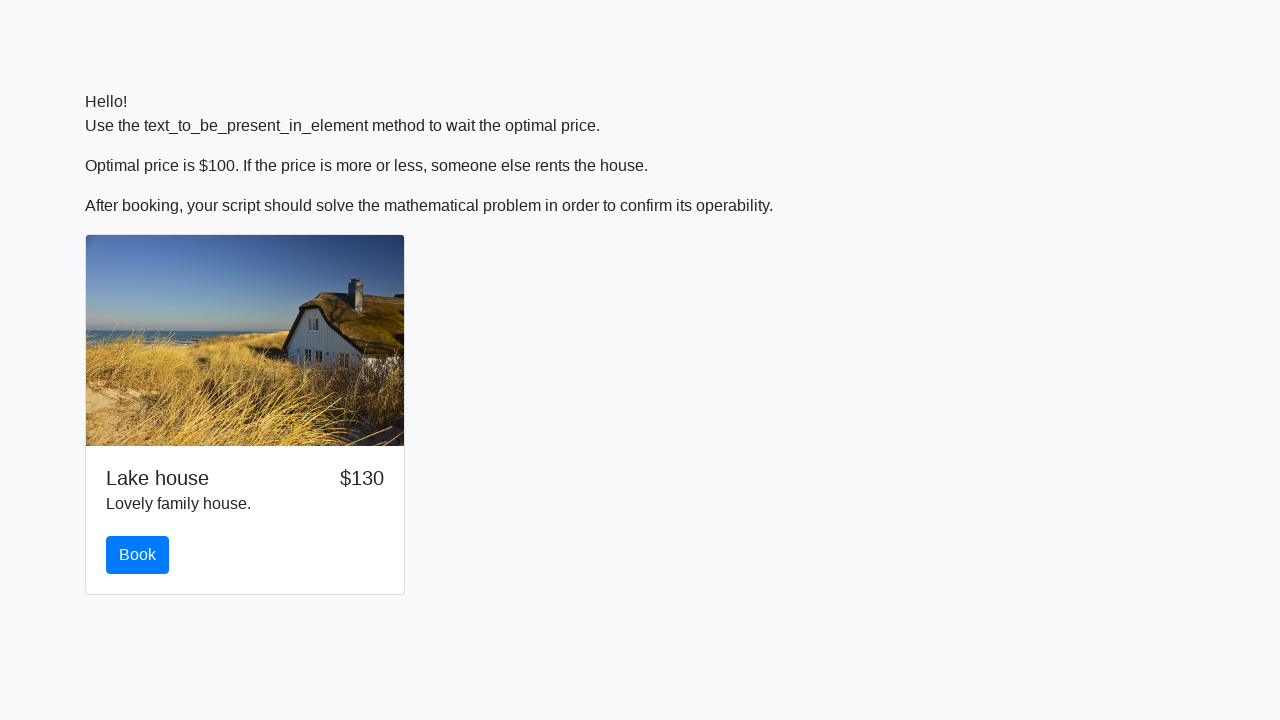